Simple navigation test that opens a test automation website and verifies the page loads successfully

Starting URL: https://www.testotomasyonu.com

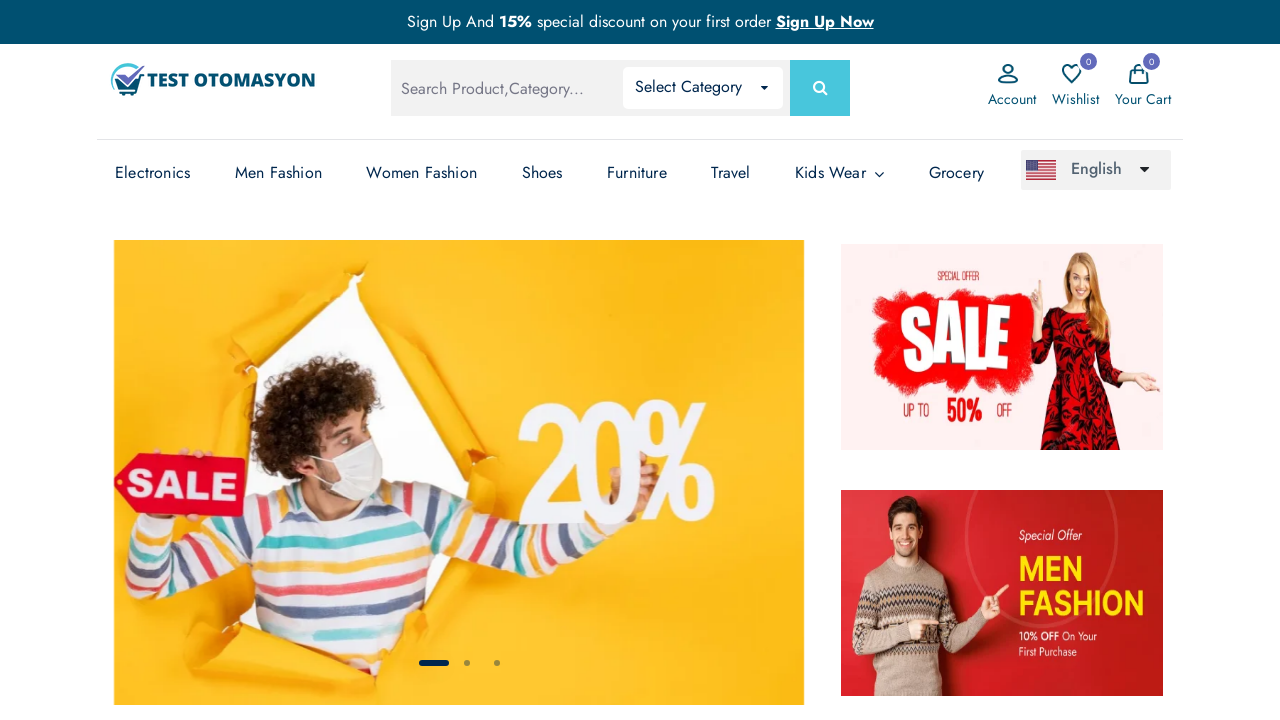

Page fully loaded - DOM content loaded
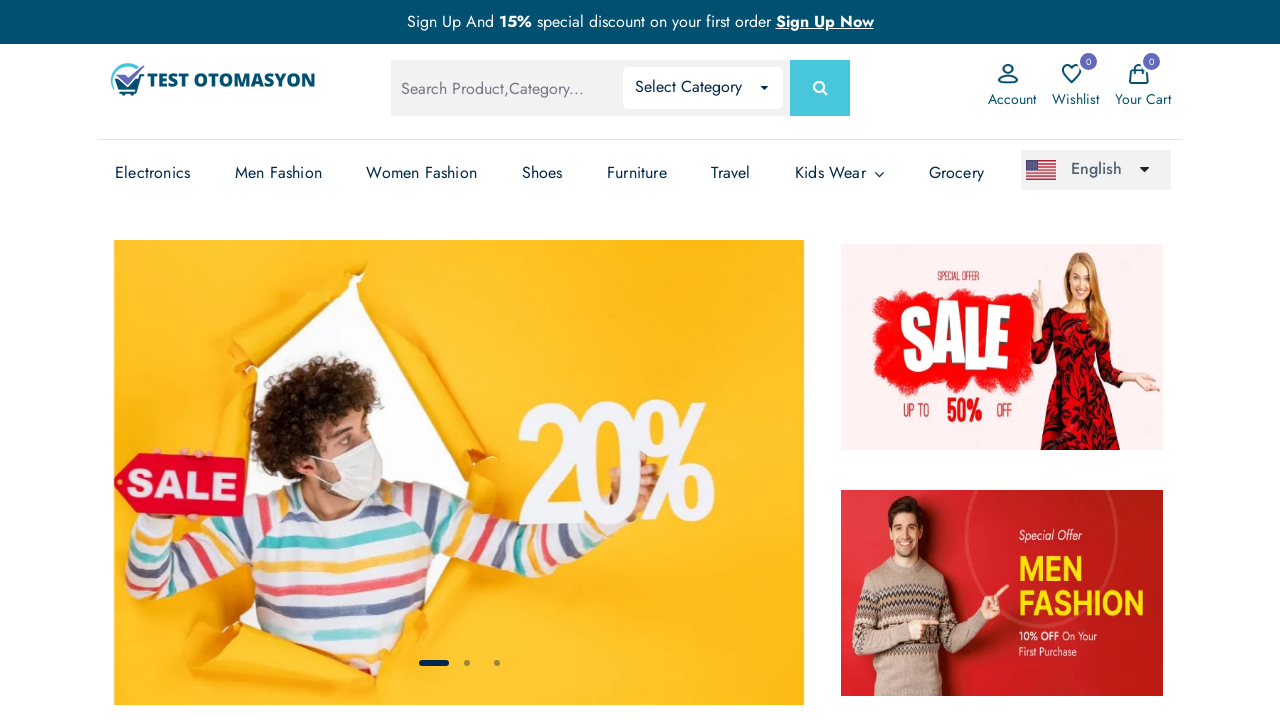

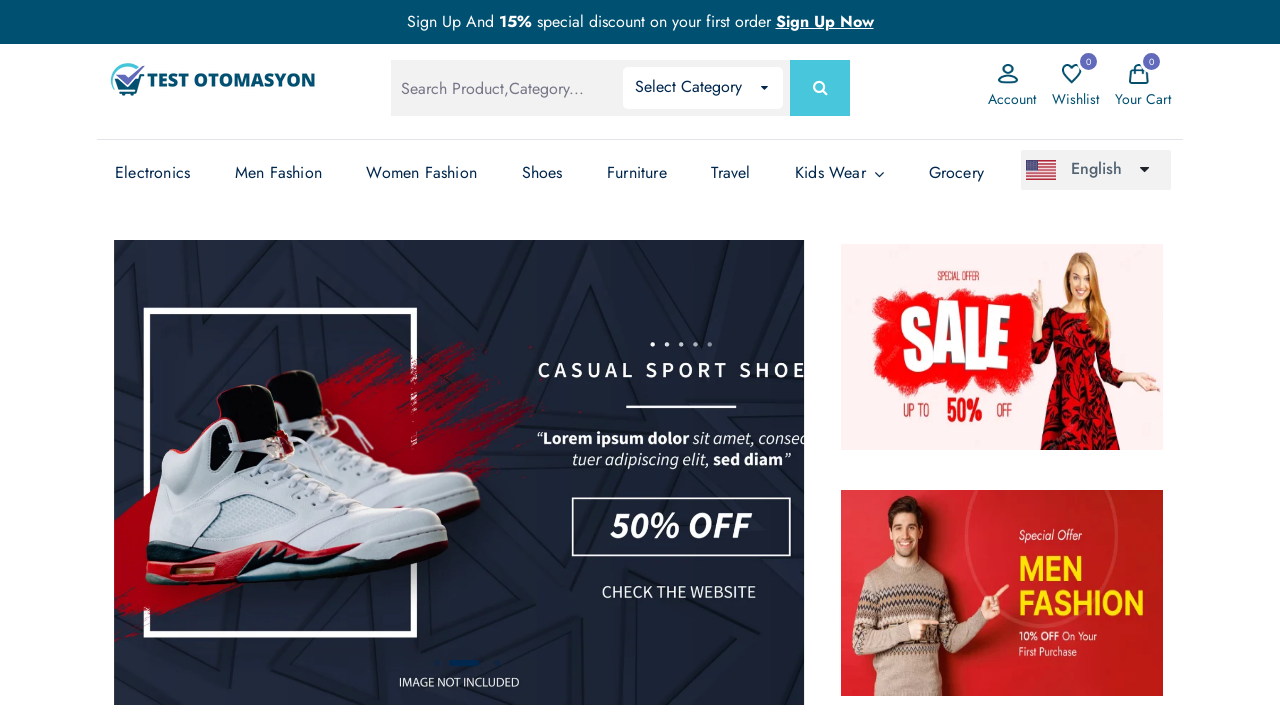